Tests adding a todo item to a sample todo application by entering text in the input field and pressing Enter, then verifying the item was added.

Starting URL: https://lambdatest.github.io/sample-todo-app/

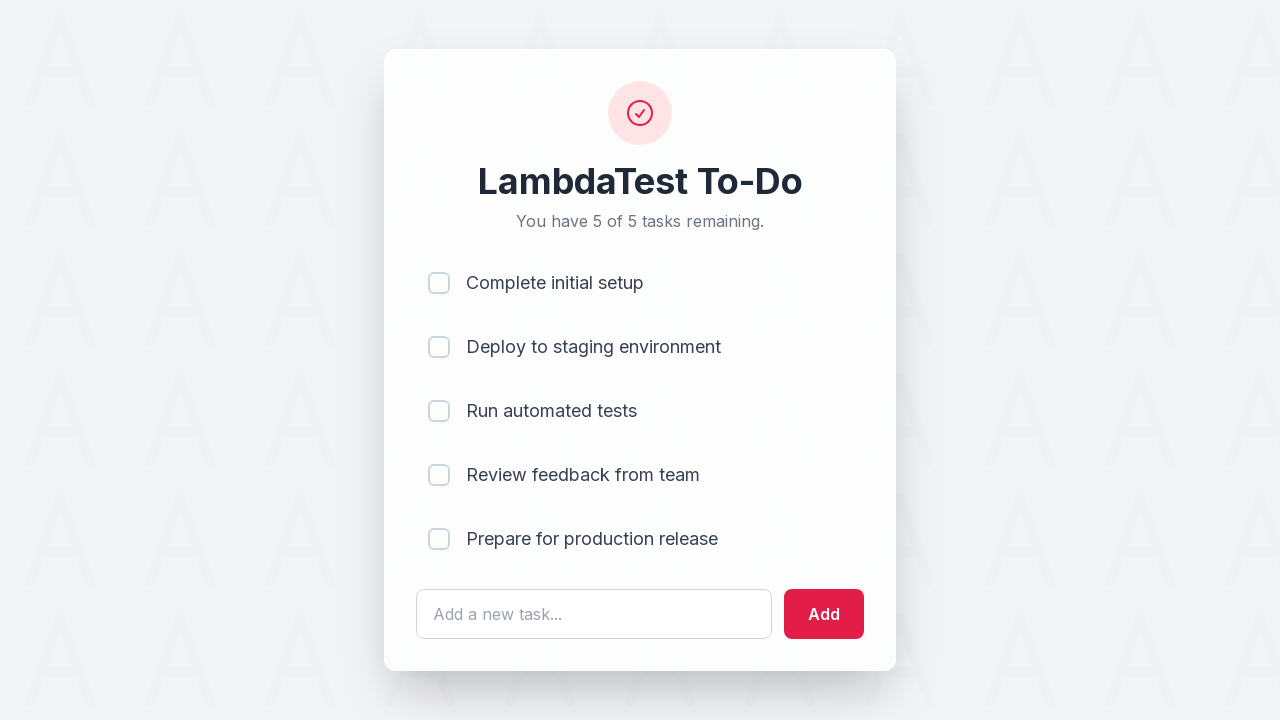

Filled todo input field with 'Sel Test' on #sampletodotext
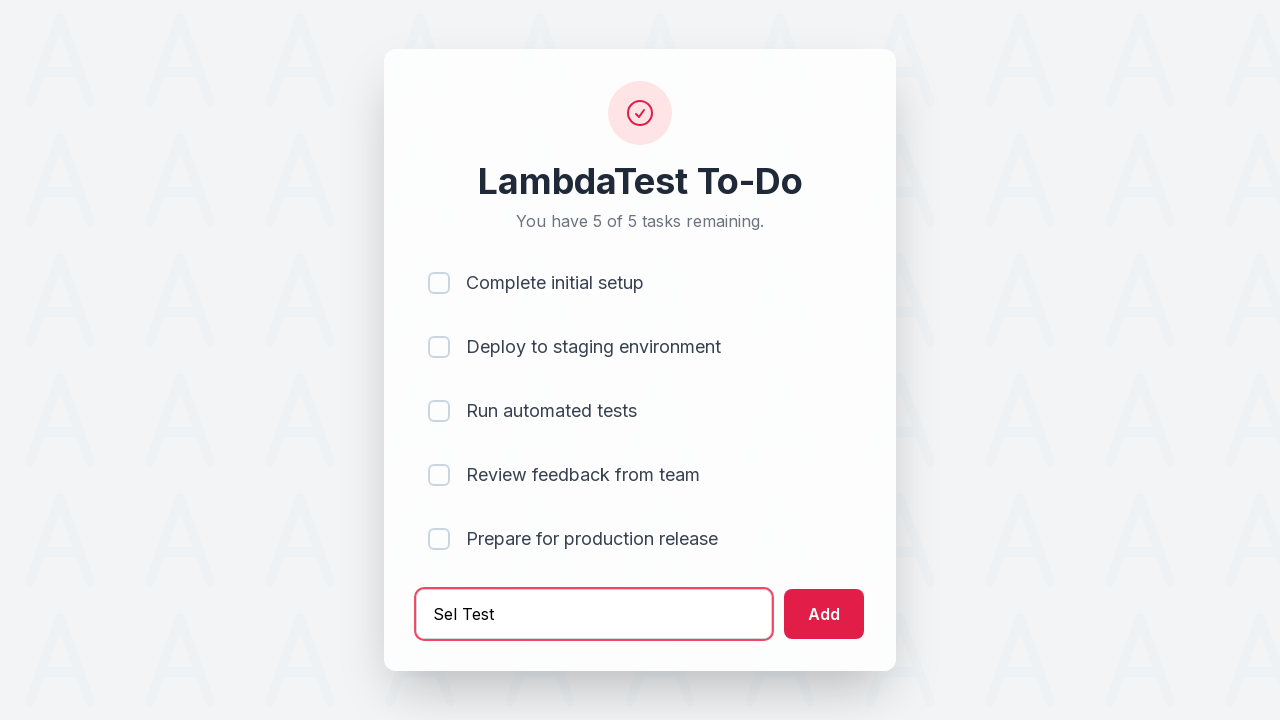

Pressed Enter to add the todo item on #sampletodotext
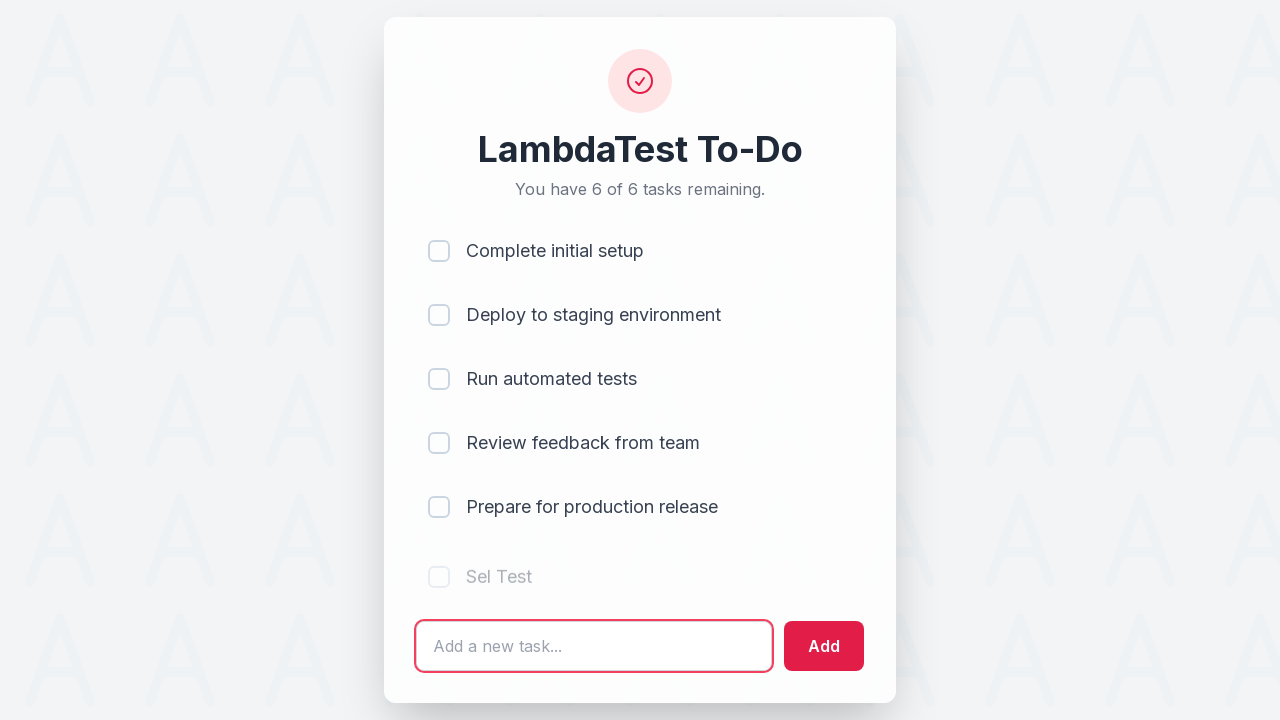

Waited for the last todo item to appear
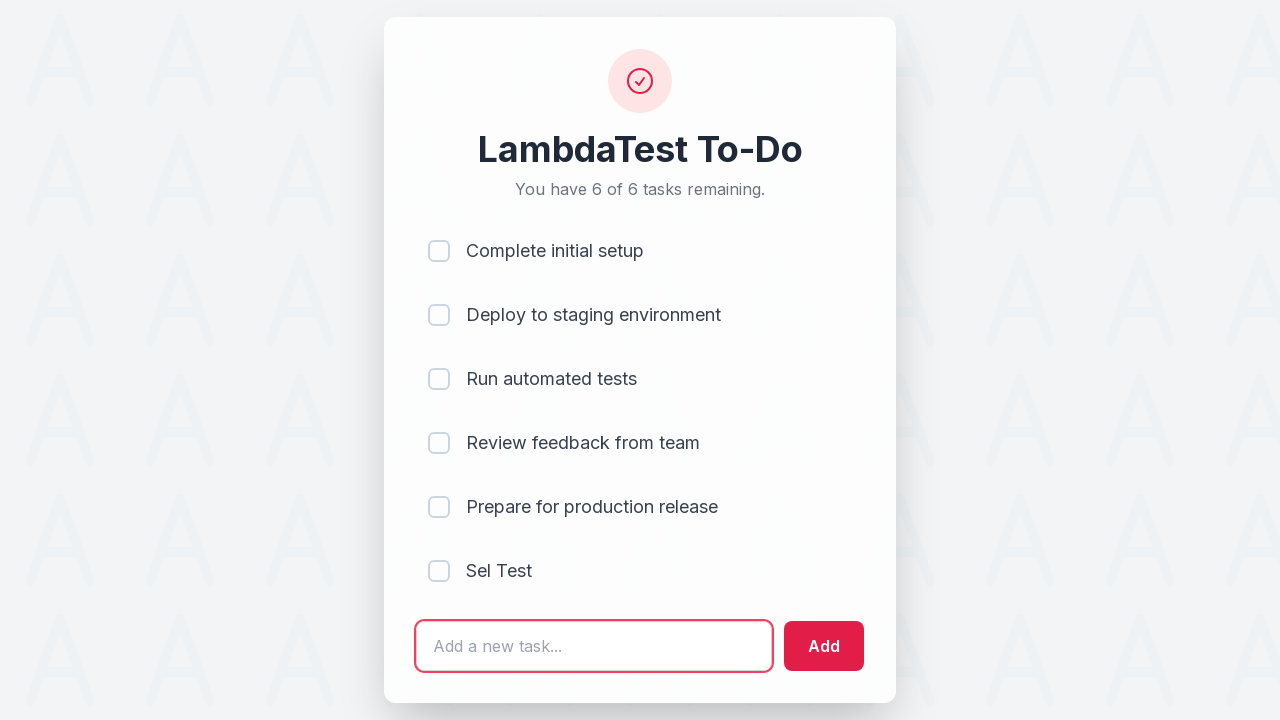

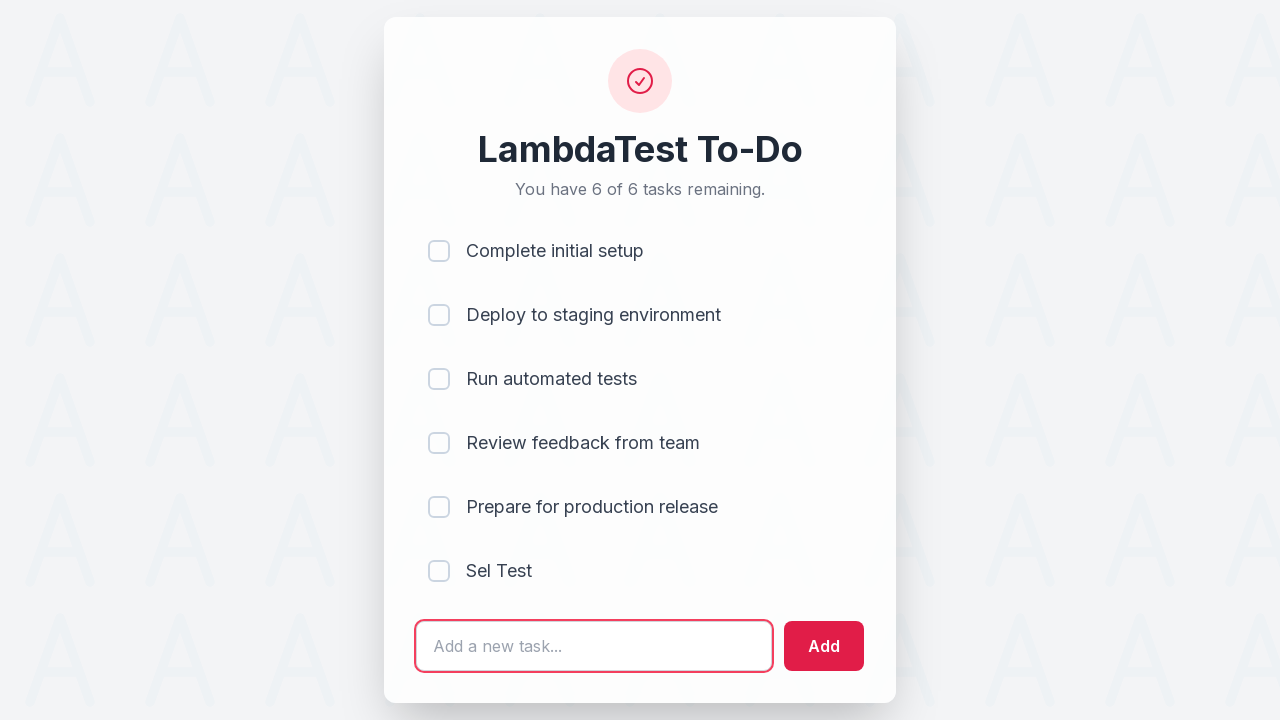